Tests keyboard shortcuts functionality on a text comparison tool by entering text in the first field and using copy-paste keyboard commands to duplicate it to the second field

Starting URL: https://text-compare.com/

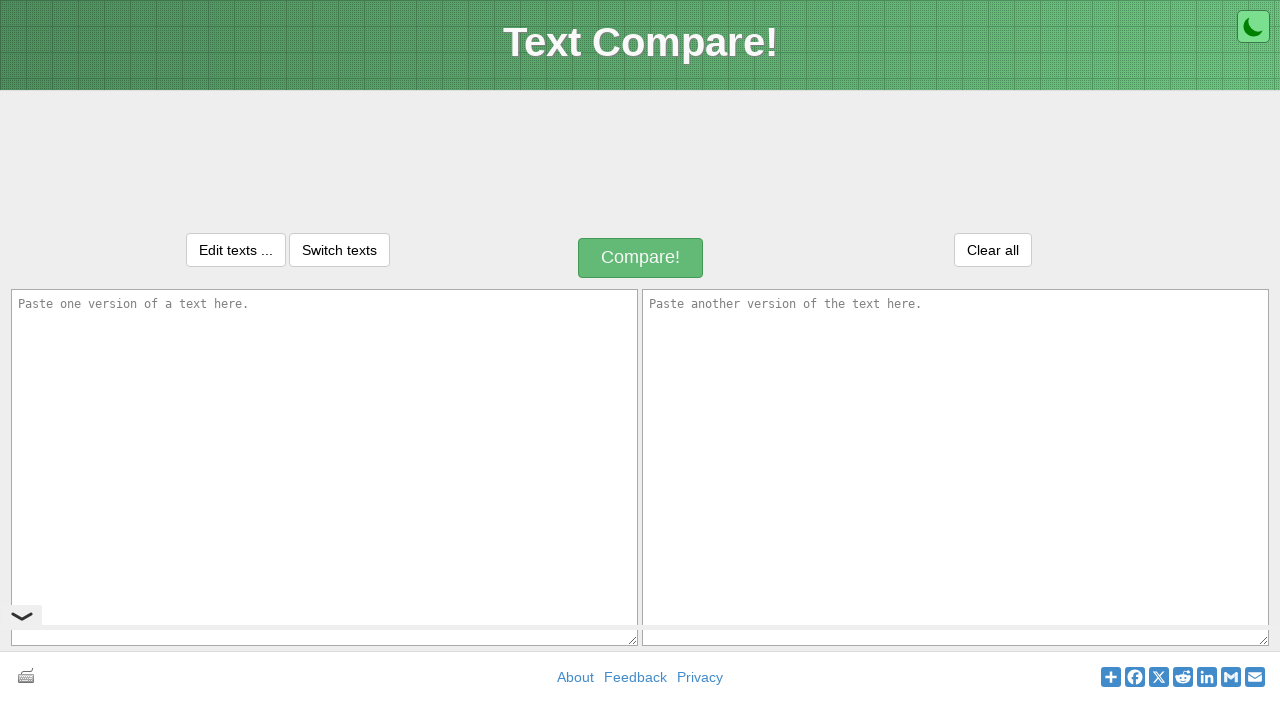

Entered 'Welcome to Hyderabad' in the first text area on #inputText1
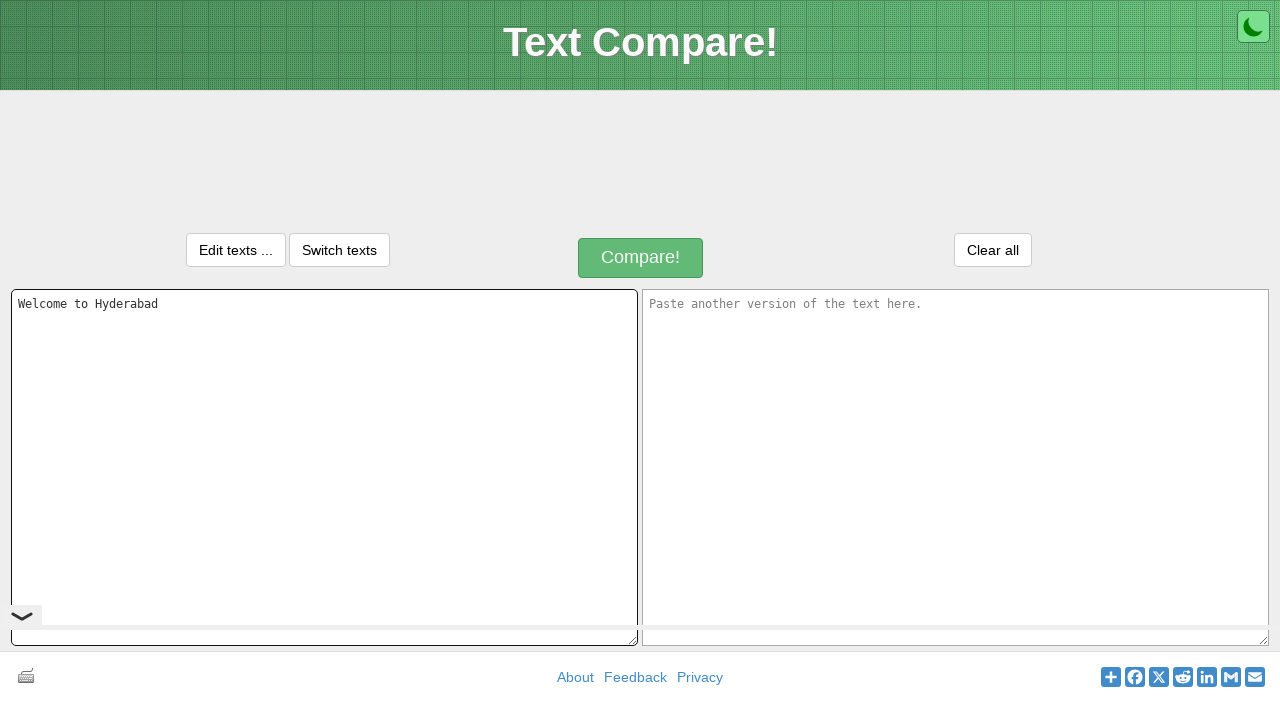

Selected all text in first field using Ctrl+A
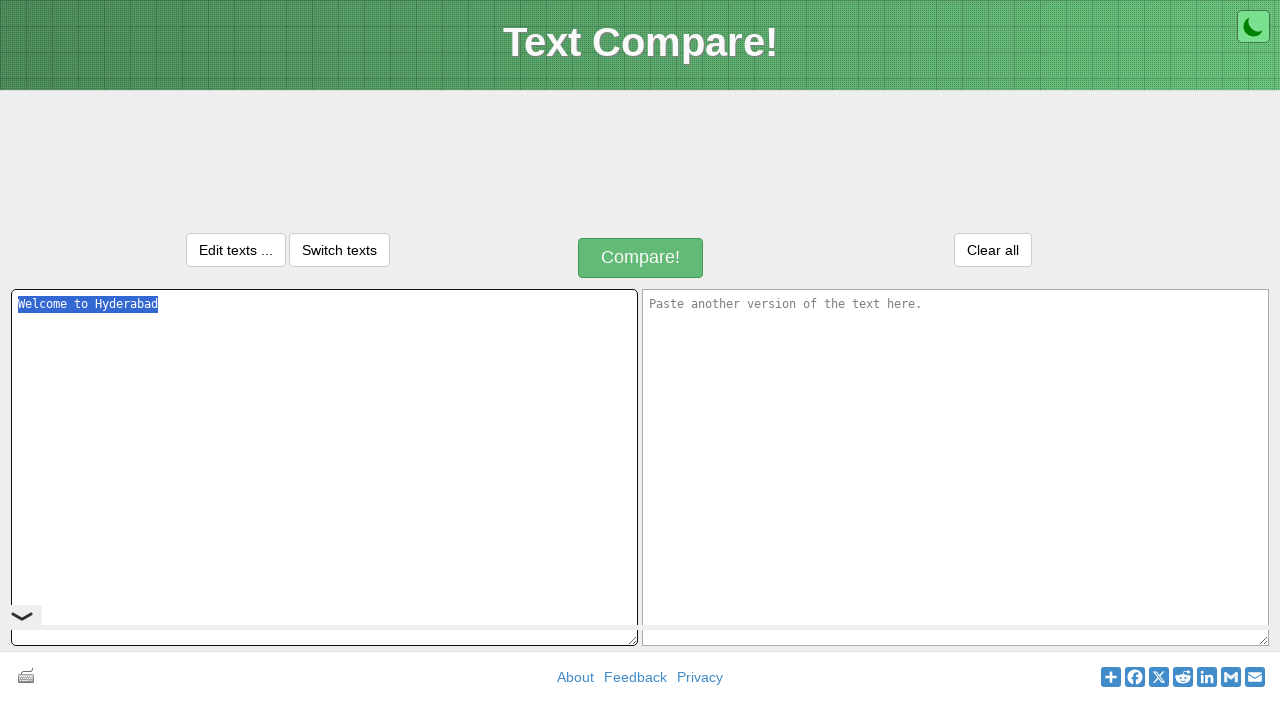

Copied selected text using Ctrl+C
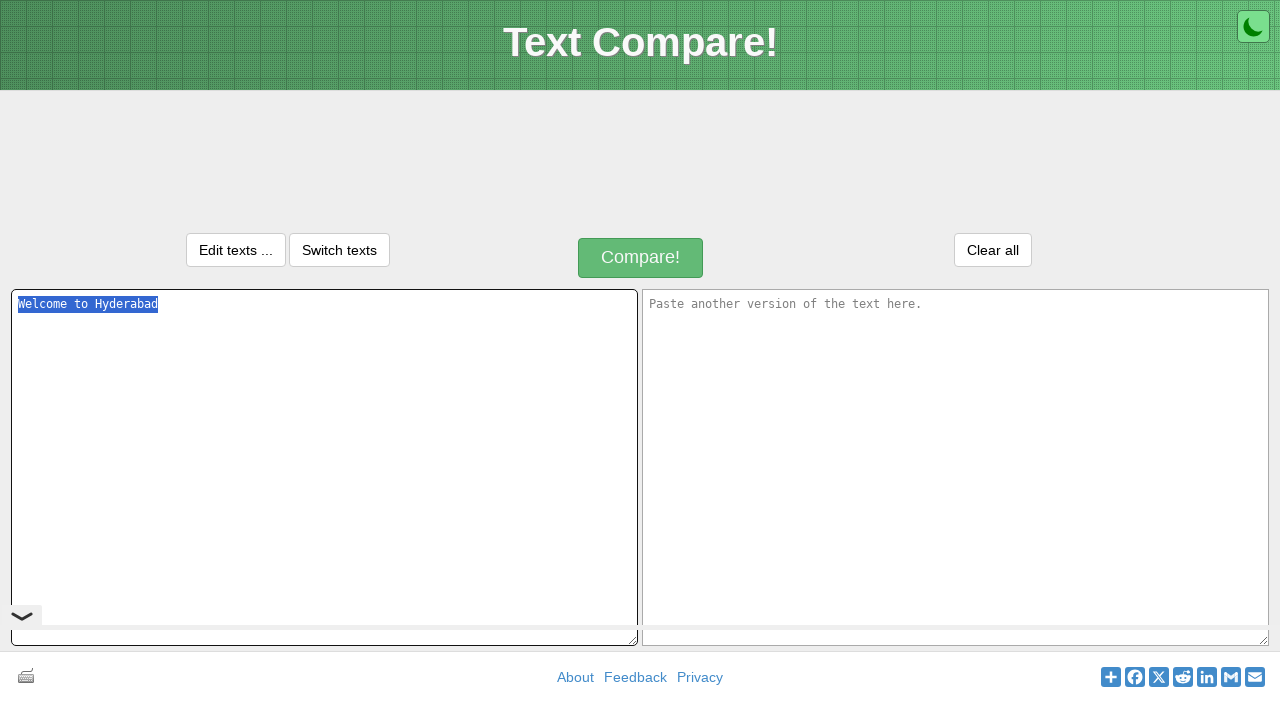

Pressed Tab to move to the second text field
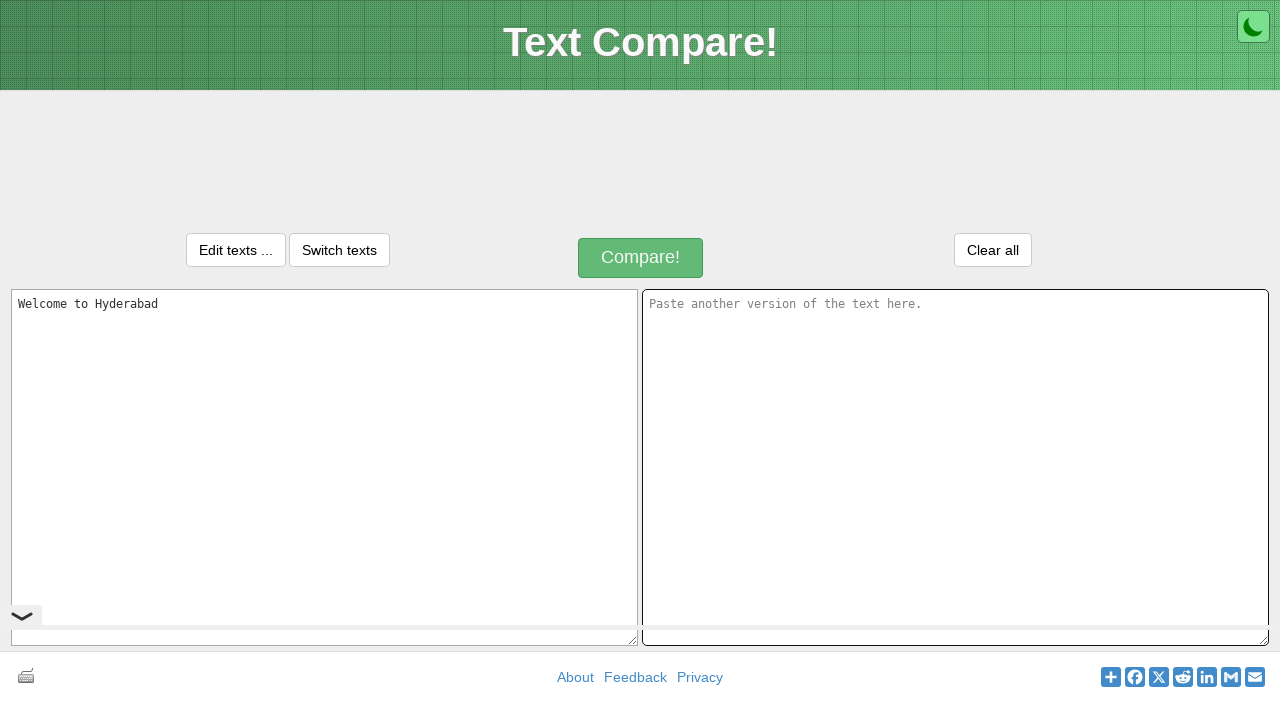

Pasted copied text into second field using Ctrl+V
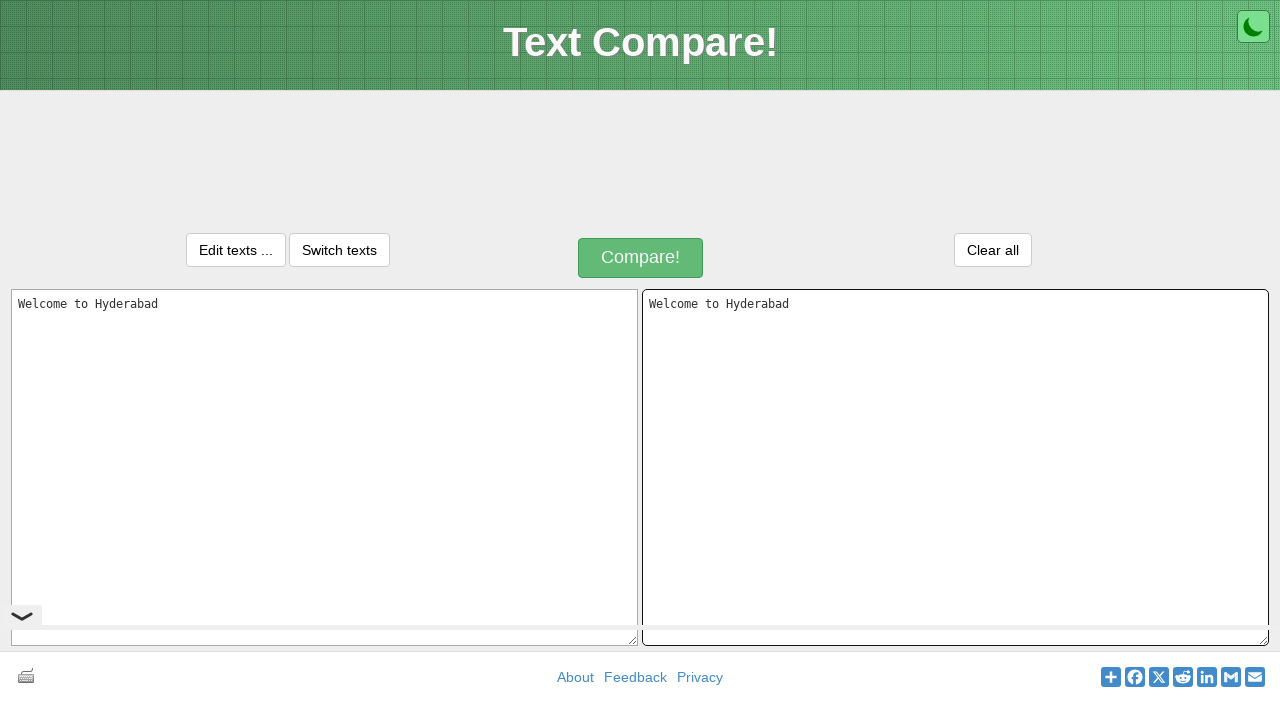

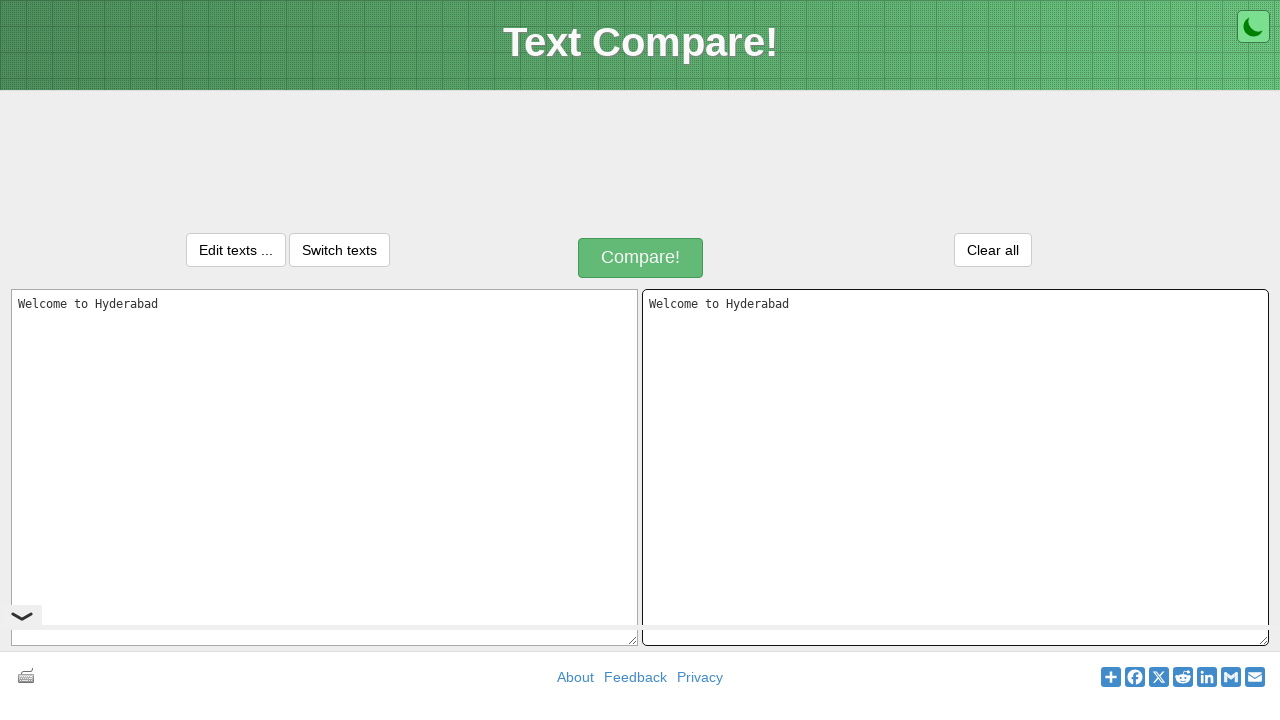